Tests tooltip functionality by hovering over an age input field within an iframe and verifying the tooltip content appears

Starting URL: https://jqueryui.com/tooltip/

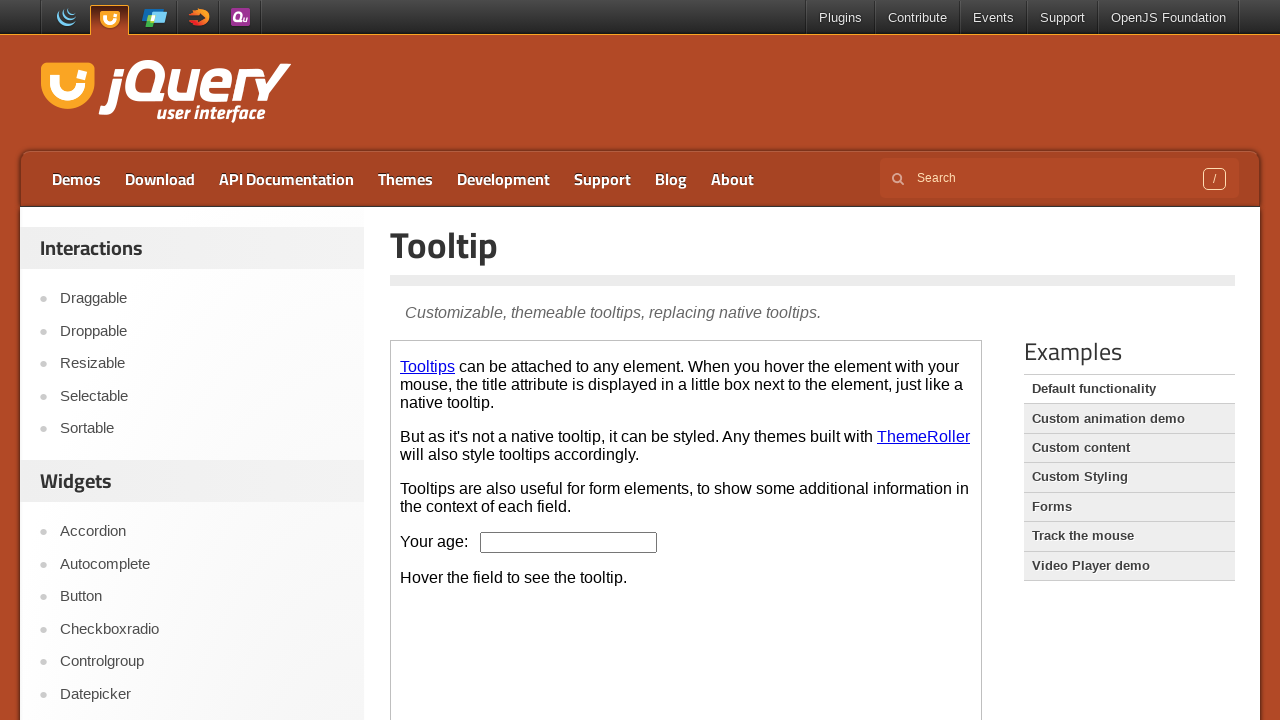

Located the demo iframe containing tooltip functionality
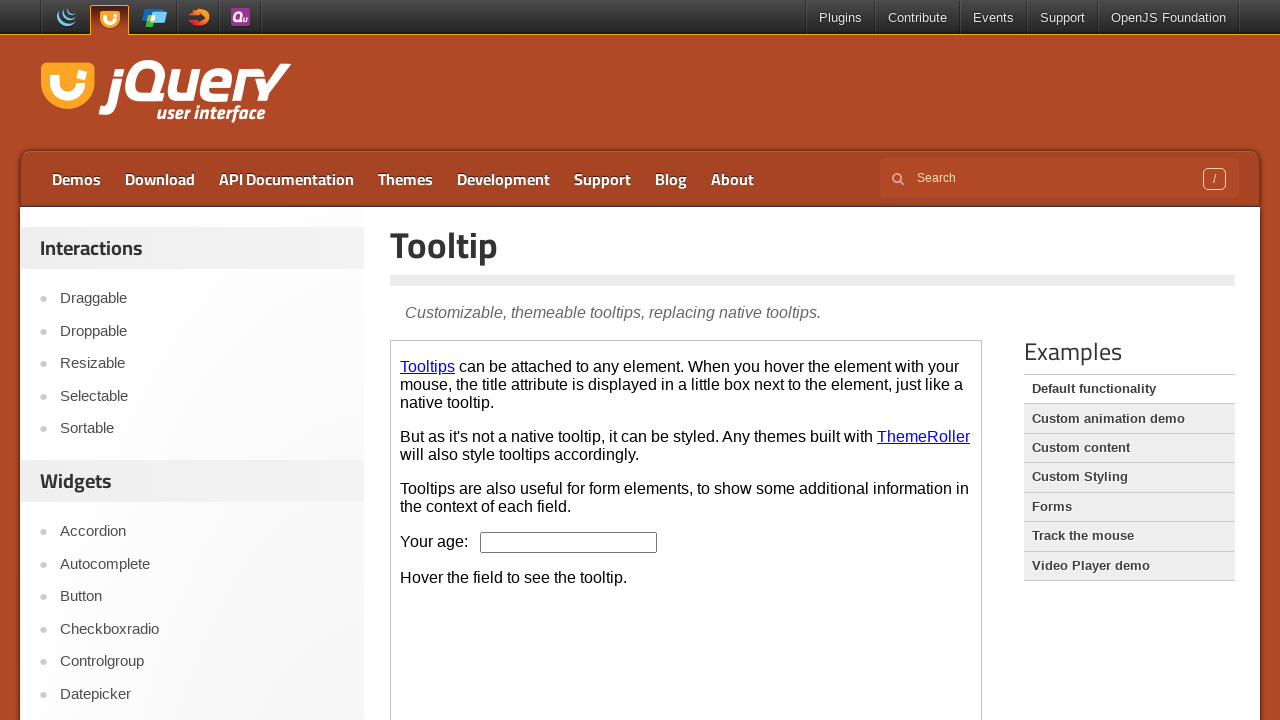

Located the age input field within the iframe
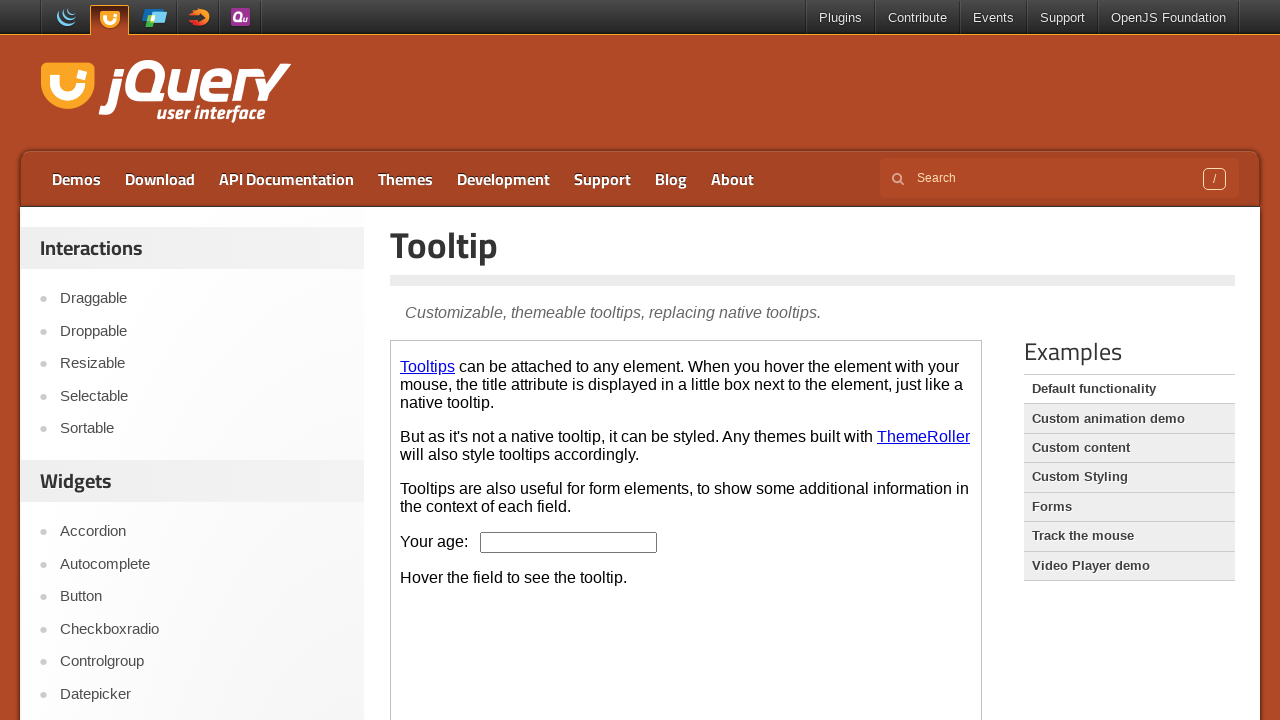

Hovered over the age input field to trigger tooltip at (569, 542) on .demo-frame >> internal:control=enter-frame >> #age
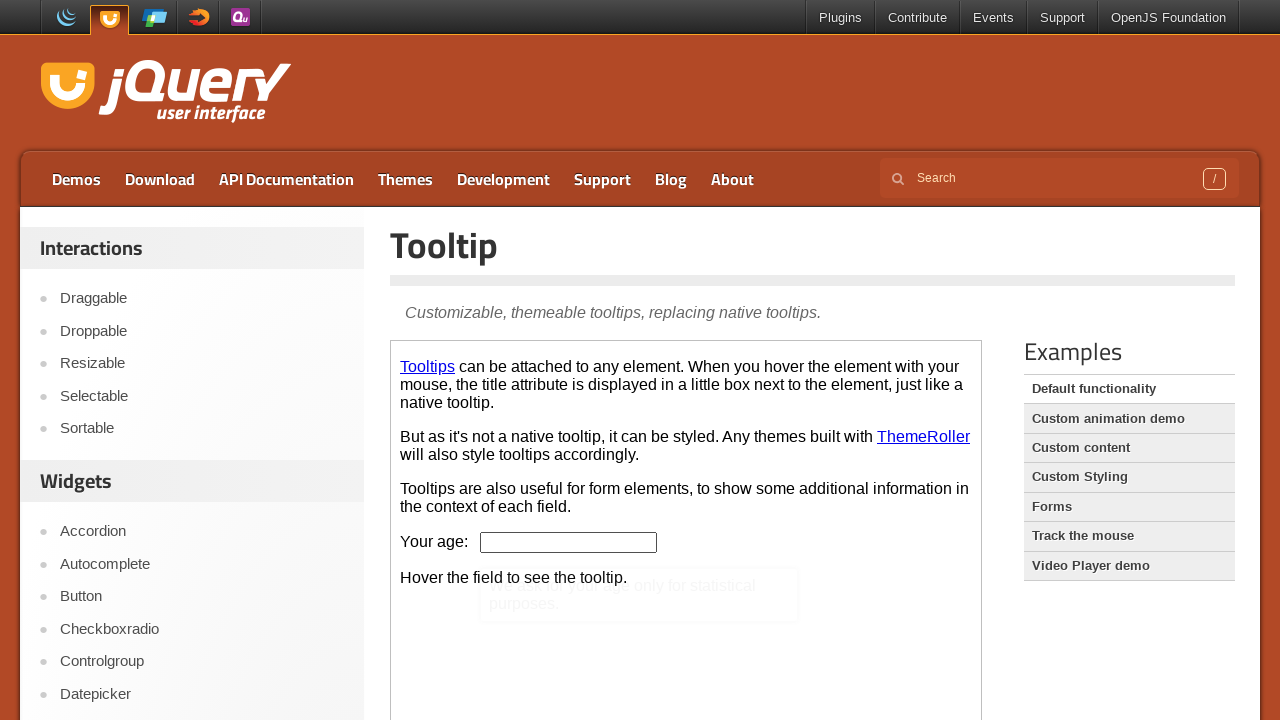

Tooltip appeared and is now visible
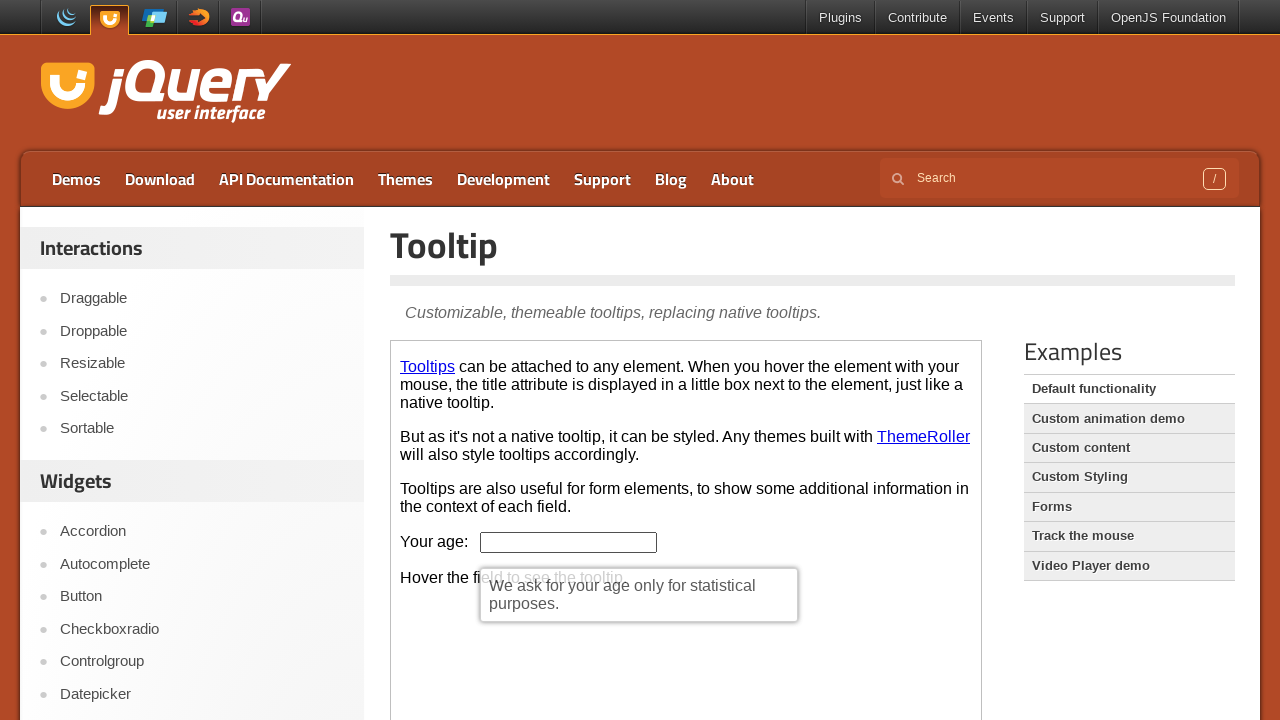

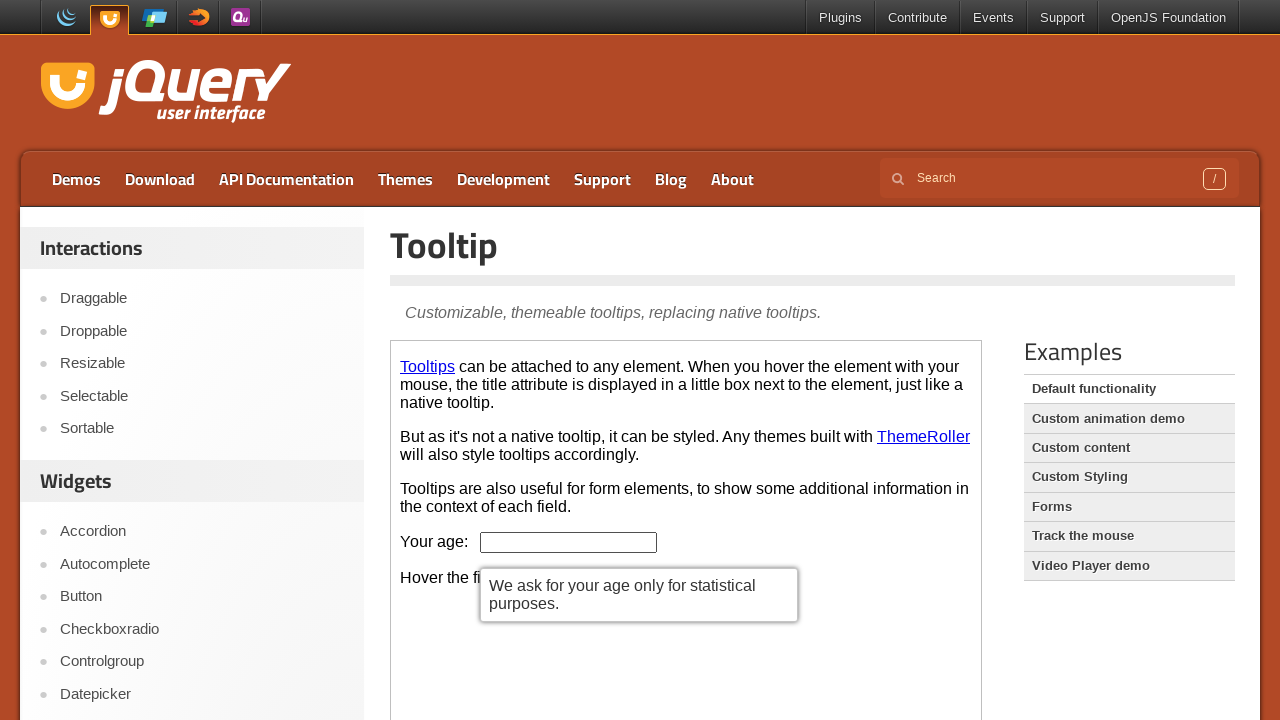